Tests window/tab handling by clicking a link that opens a new tab and switching to the newly opened tab

Starting URL: https://www.w3schools.com/js/default.asp

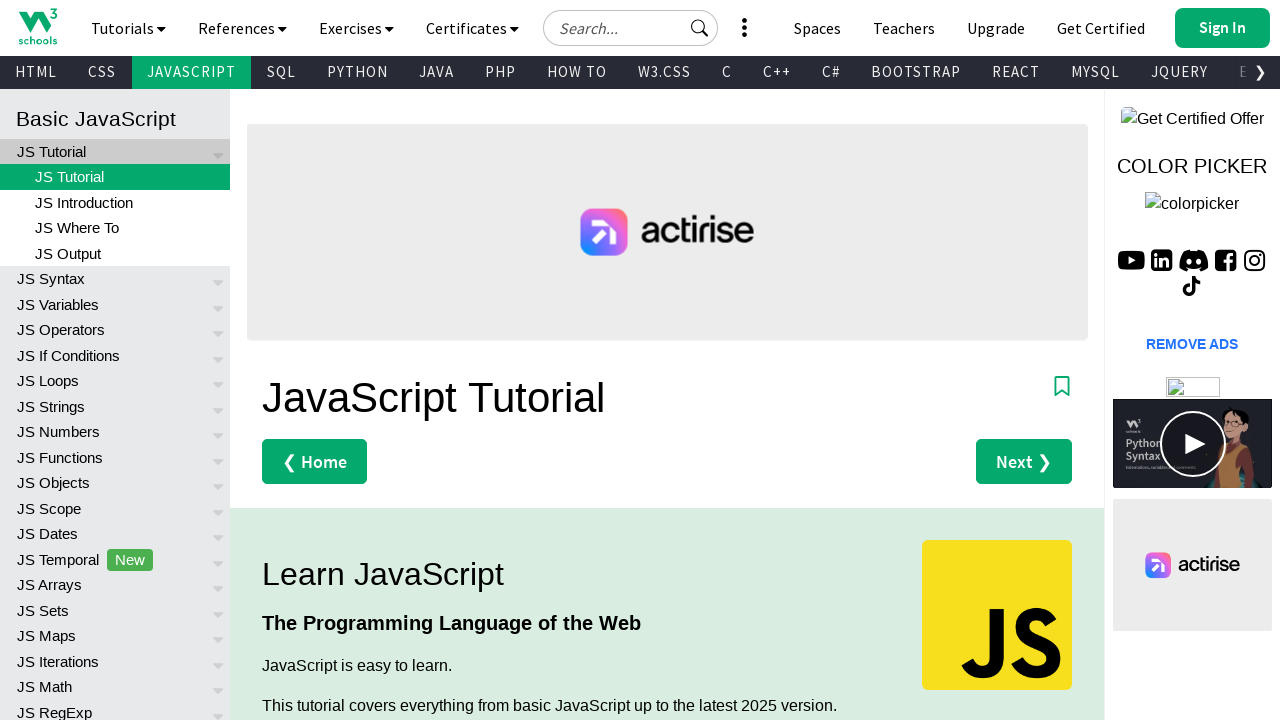

Clicked link in main content area that opens a new tab at (334, 360) on xpath=//div[@id='main']/div[4]/p/a
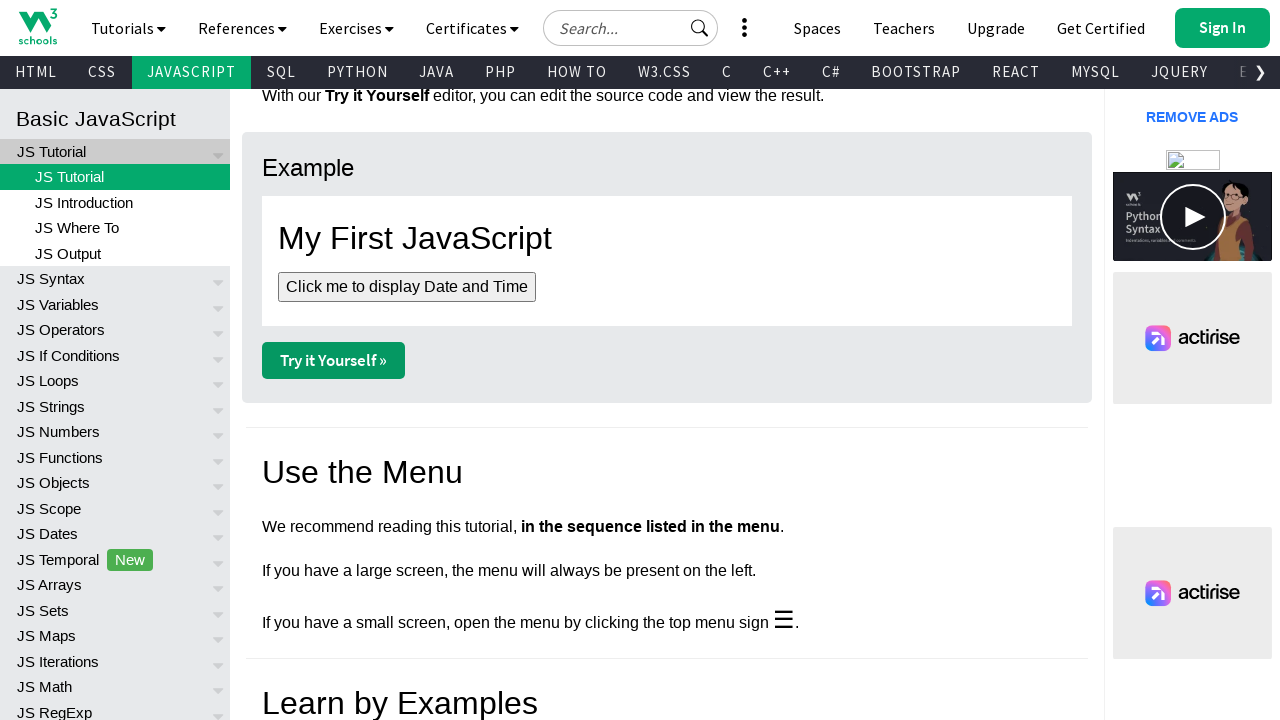

Captured the newly opened page/tab
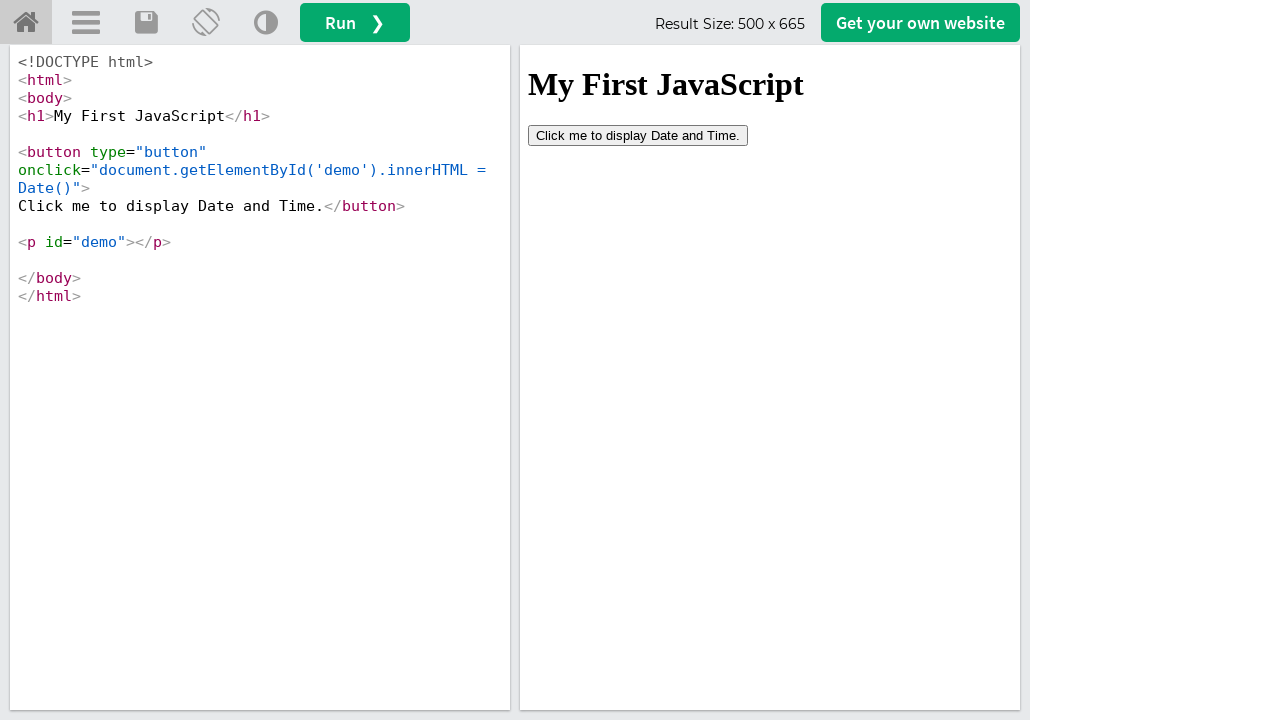

New page finished loading
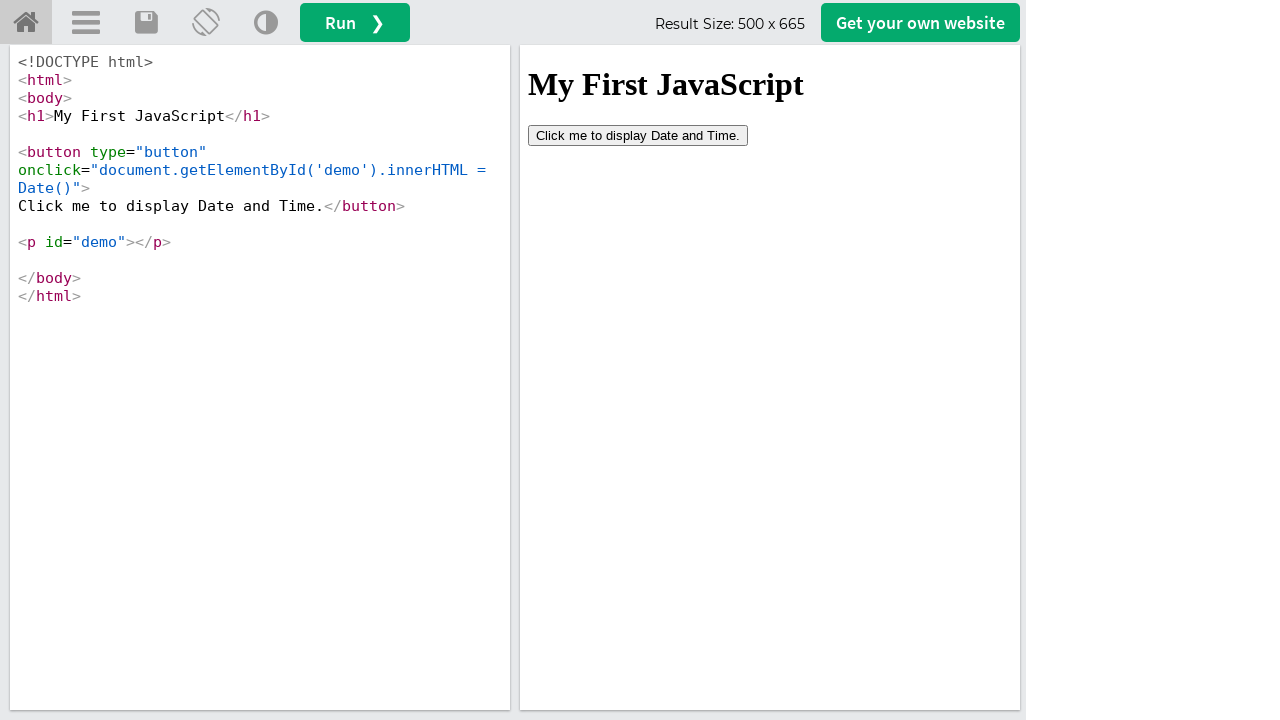

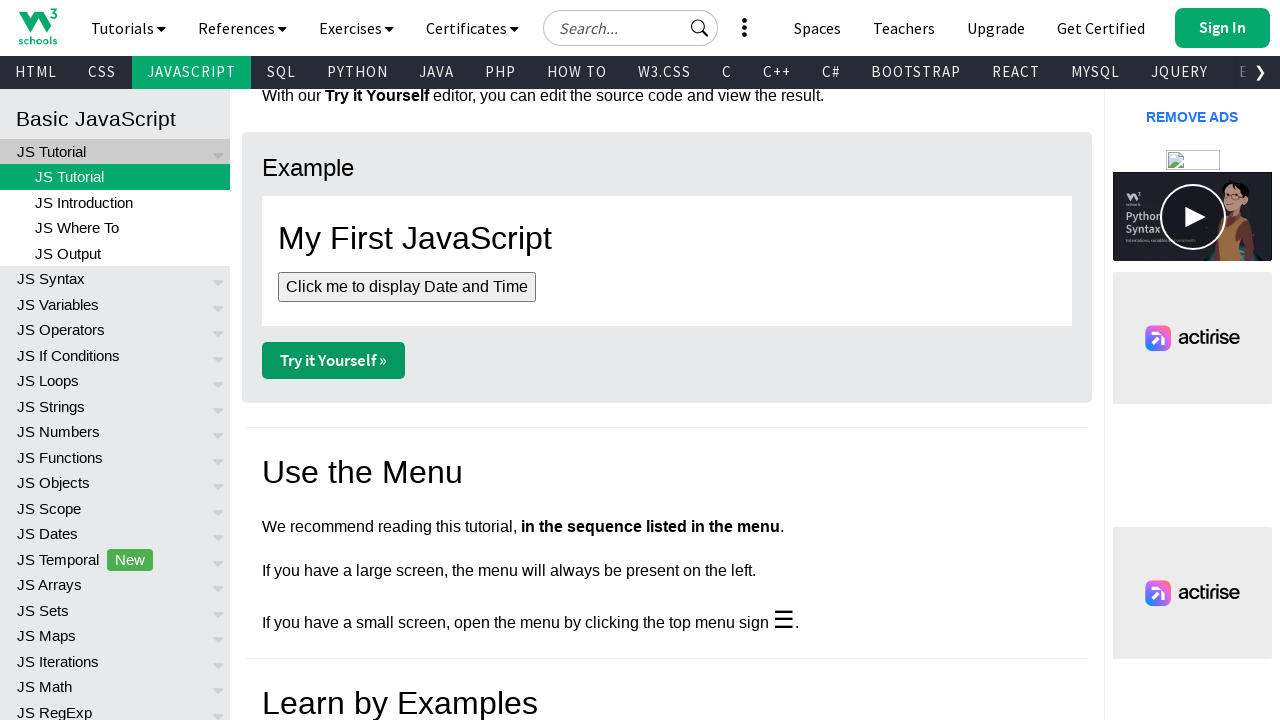